Tests that the complete all checkbox updates state when items are individually completed or cleared

Starting URL: https://demo.playwright.dev/todomvc

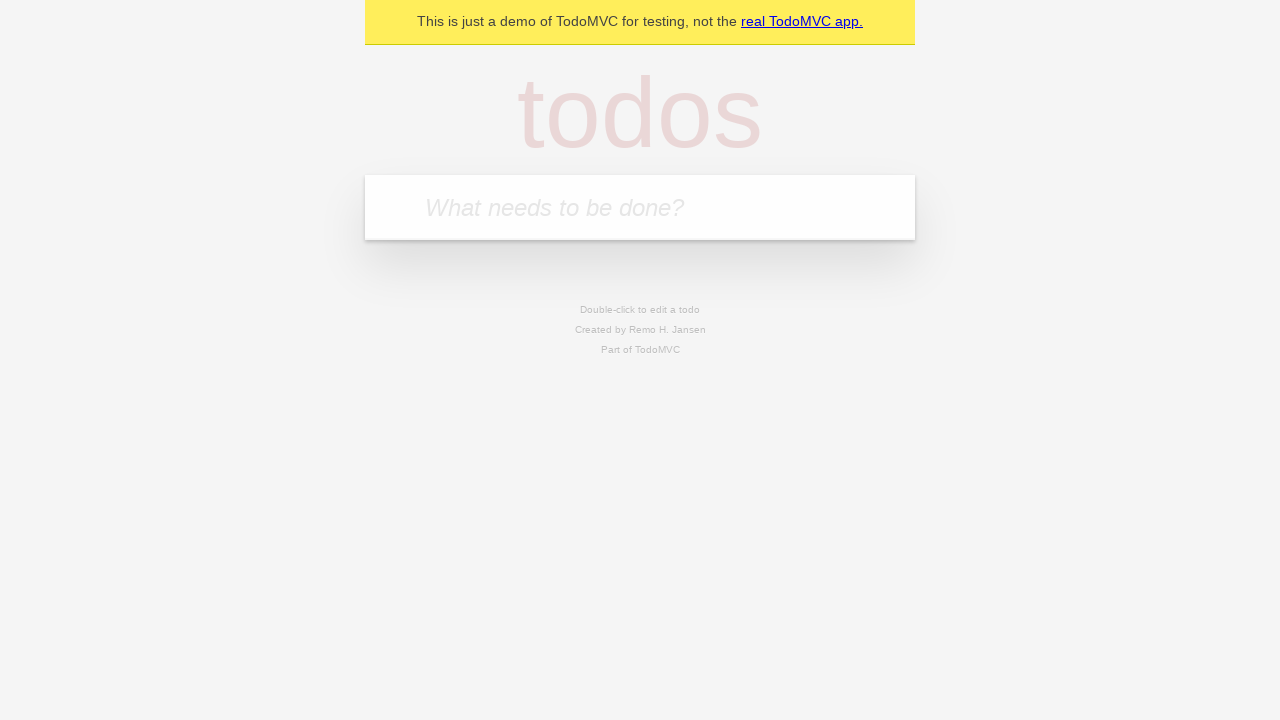

Navigated to TodoMVC demo page
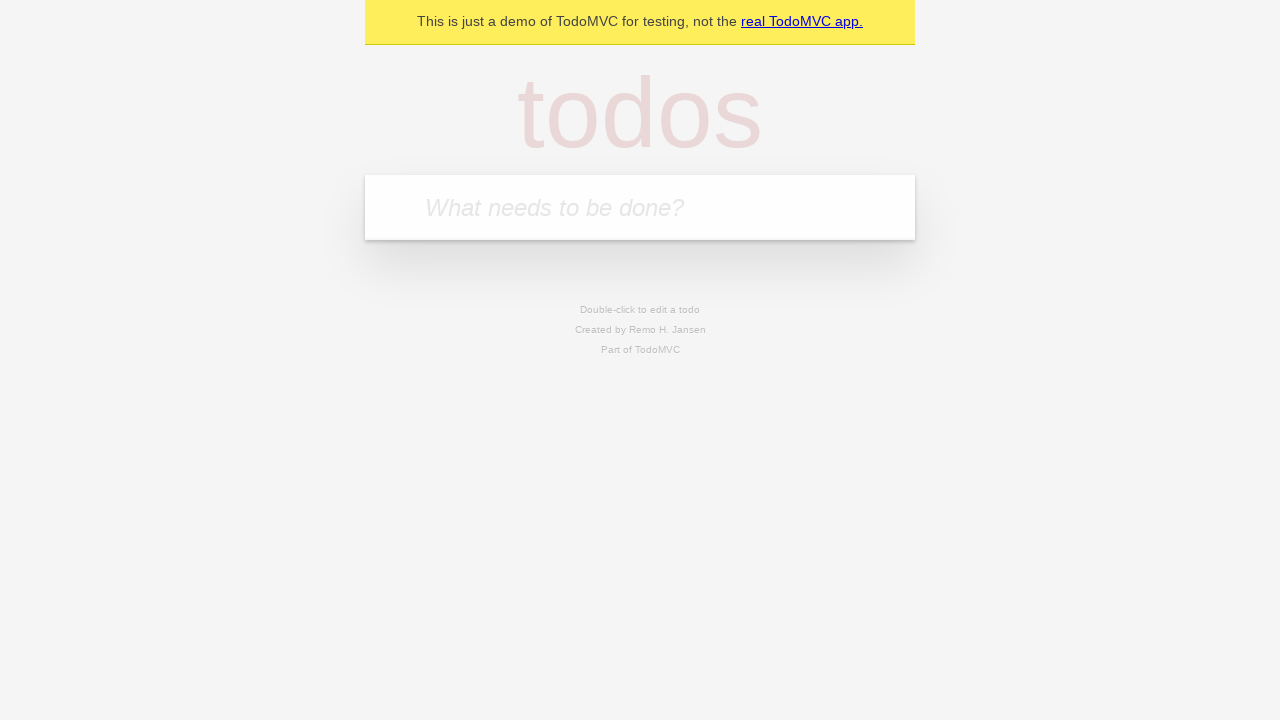

Located new todo input field
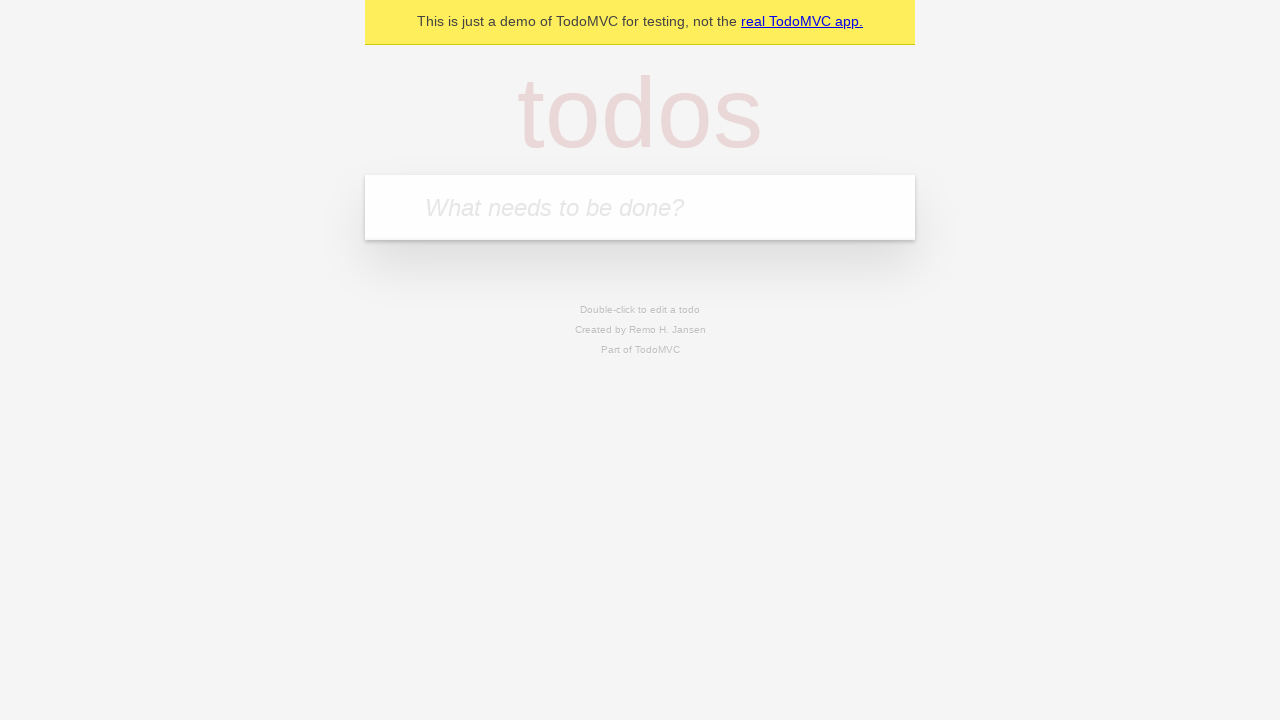

Filled first todo: 'buy some cheese' on internal:attr=[placeholder="What needs to be done?"i]
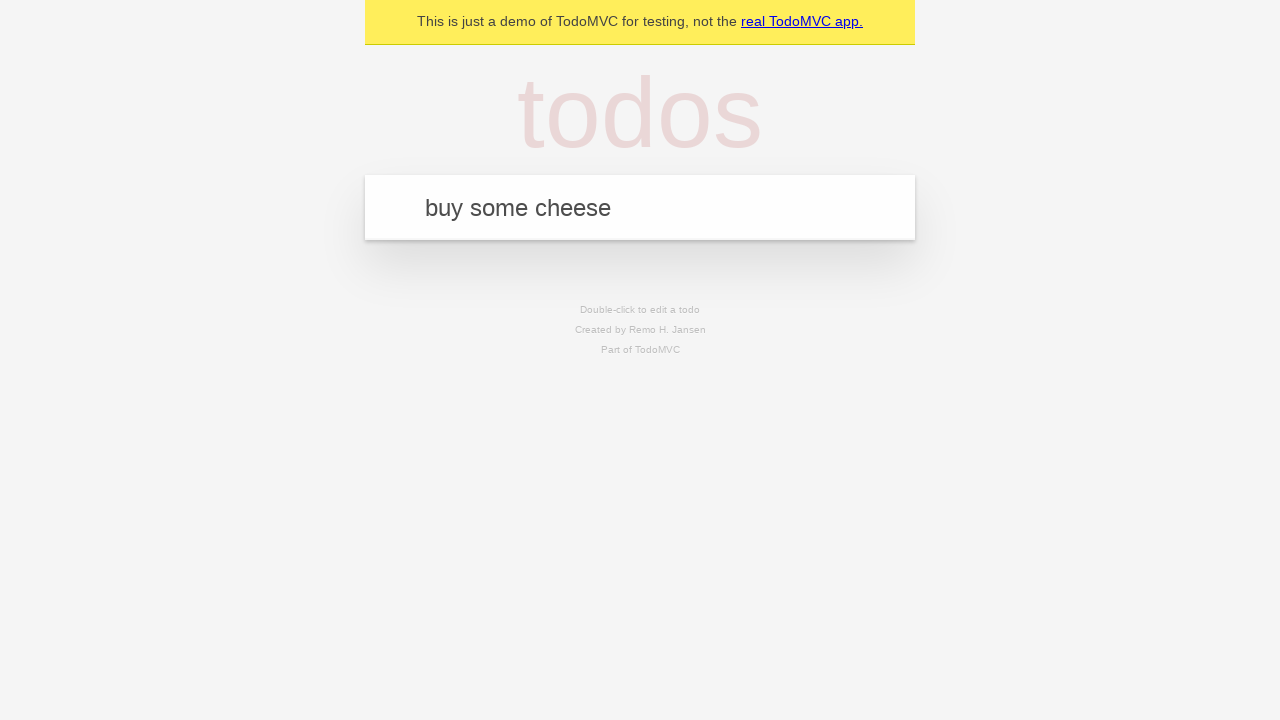

Pressed Enter to create first todo on internal:attr=[placeholder="What needs to be done?"i]
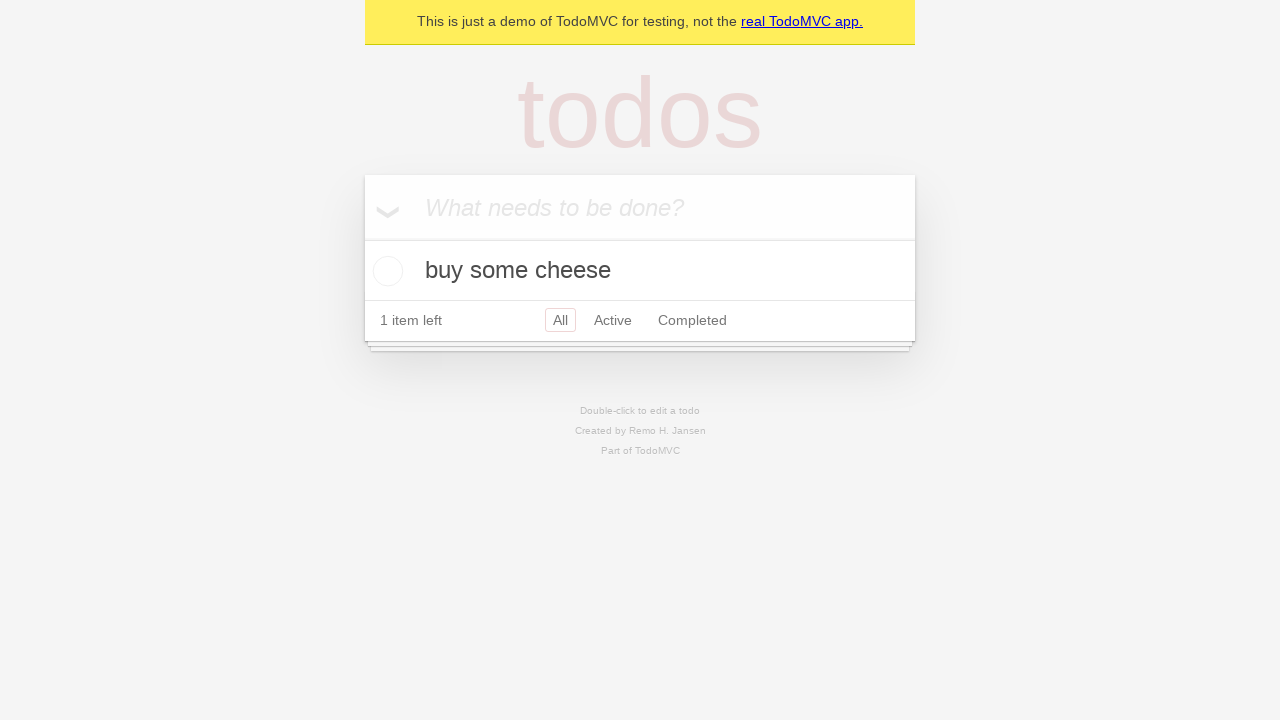

Filled second todo: 'feed the cat' on internal:attr=[placeholder="What needs to be done?"i]
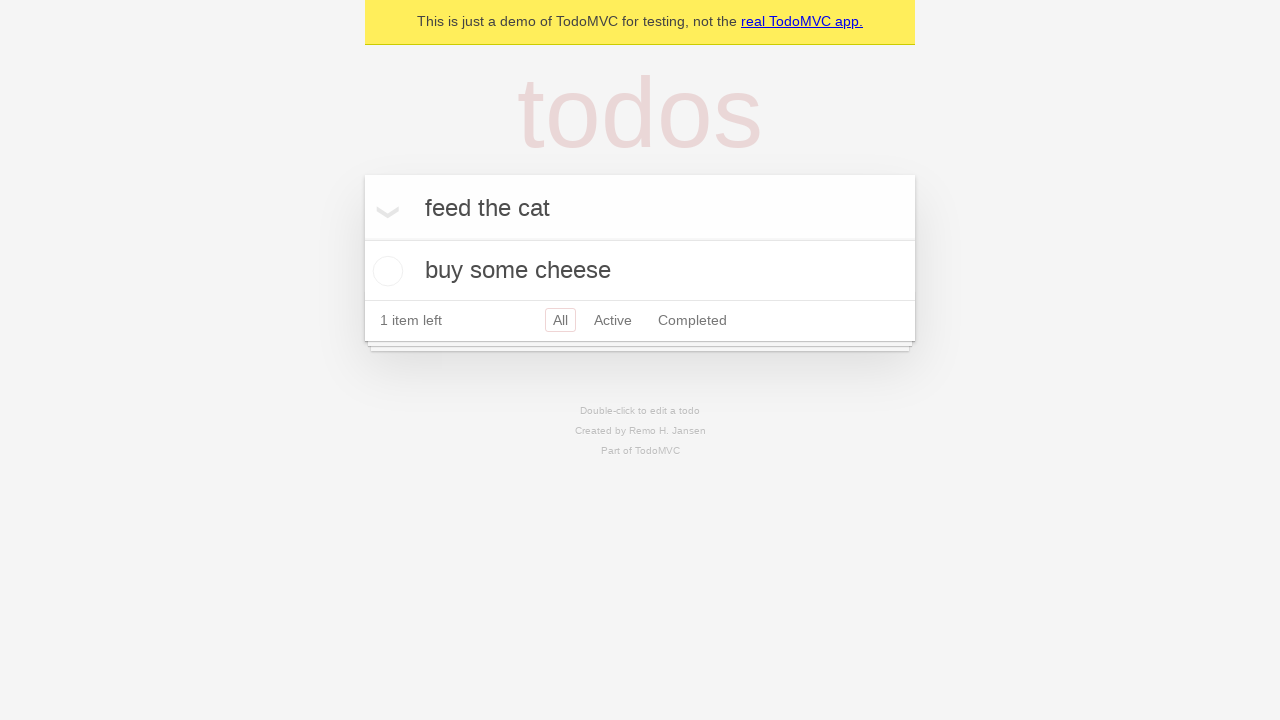

Pressed Enter to create second todo on internal:attr=[placeholder="What needs to be done?"i]
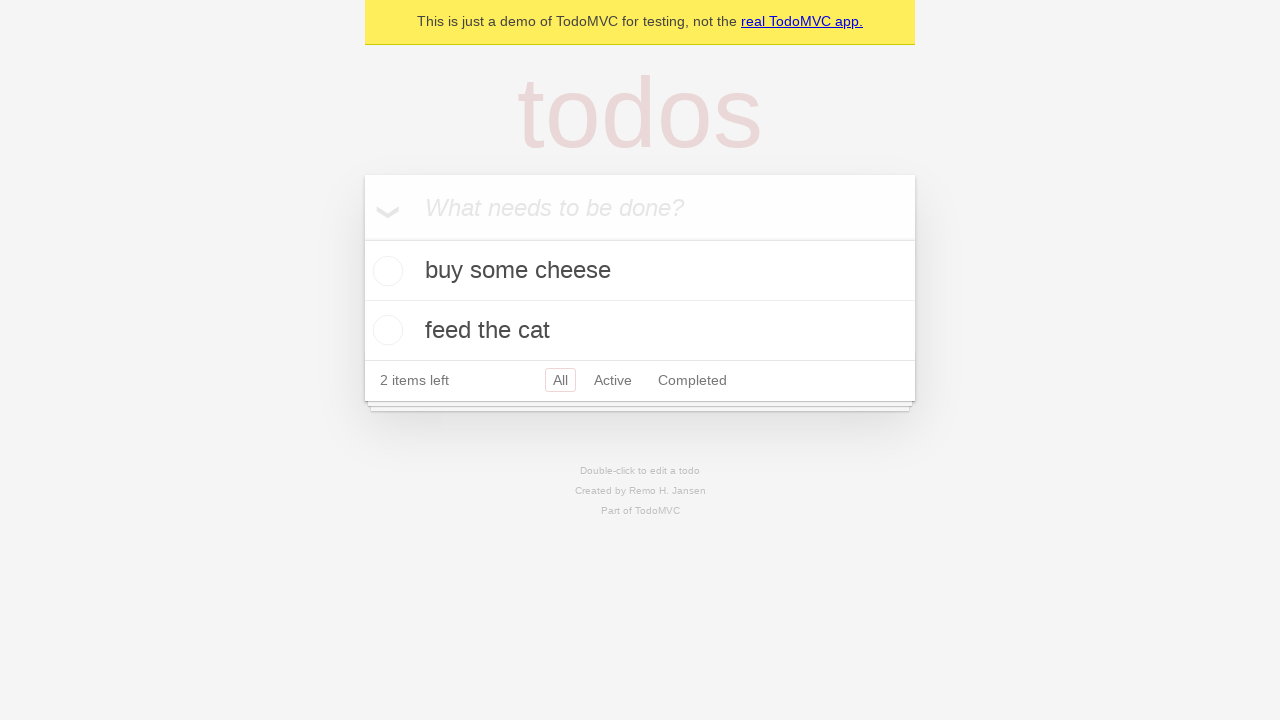

Filled third todo: 'book a doctors appointment' on internal:attr=[placeholder="What needs to be done?"i]
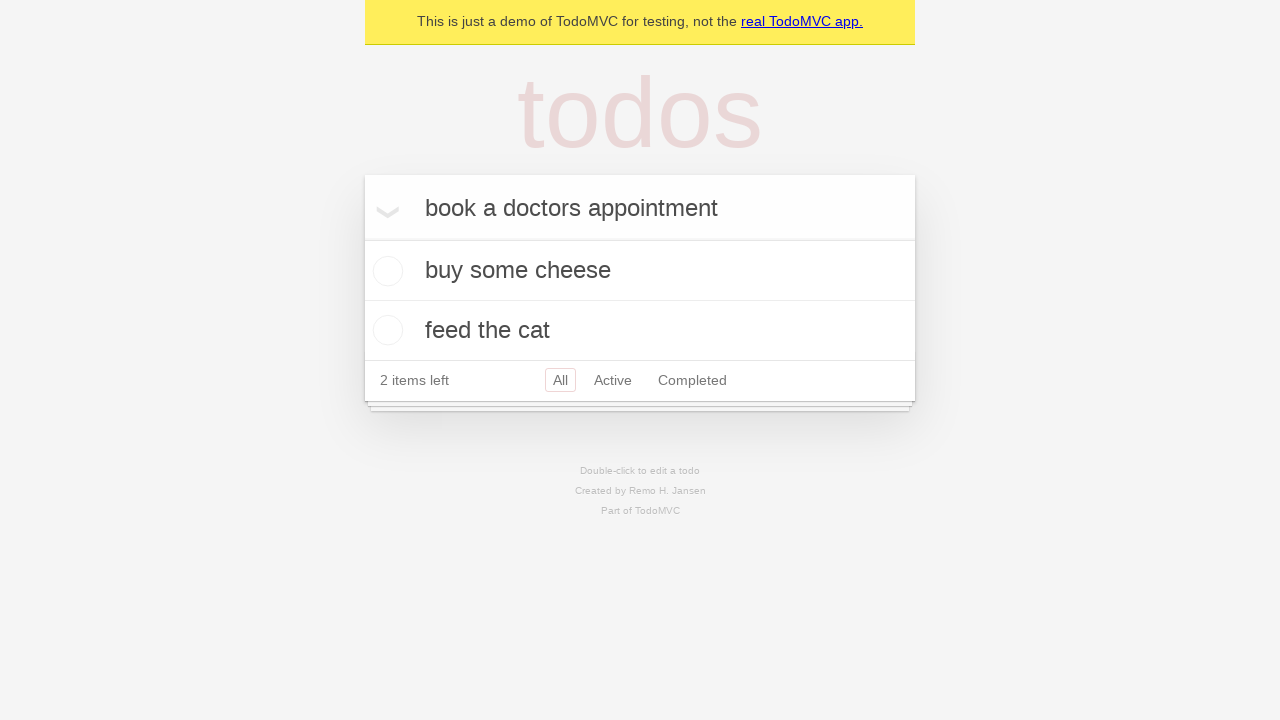

Pressed Enter to create third todo on internal:attr=[placeholder="What needs to be done?"i]
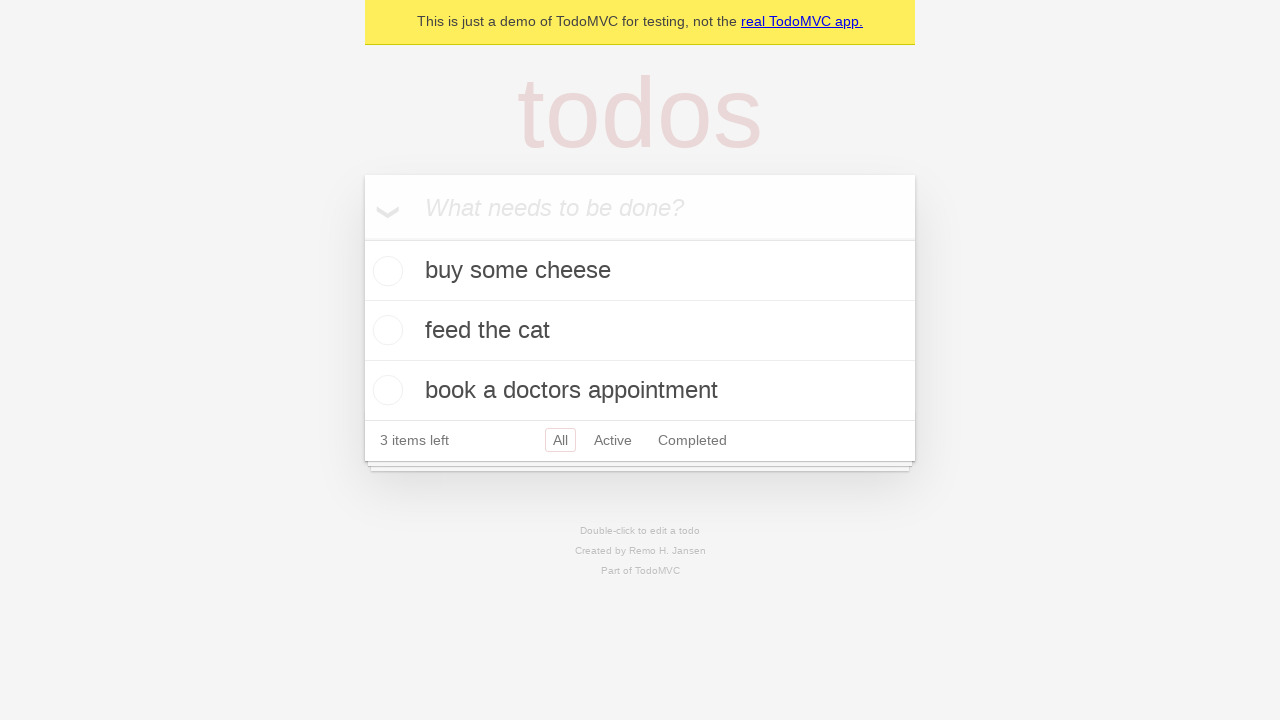

Waited for all 3 todos to be created
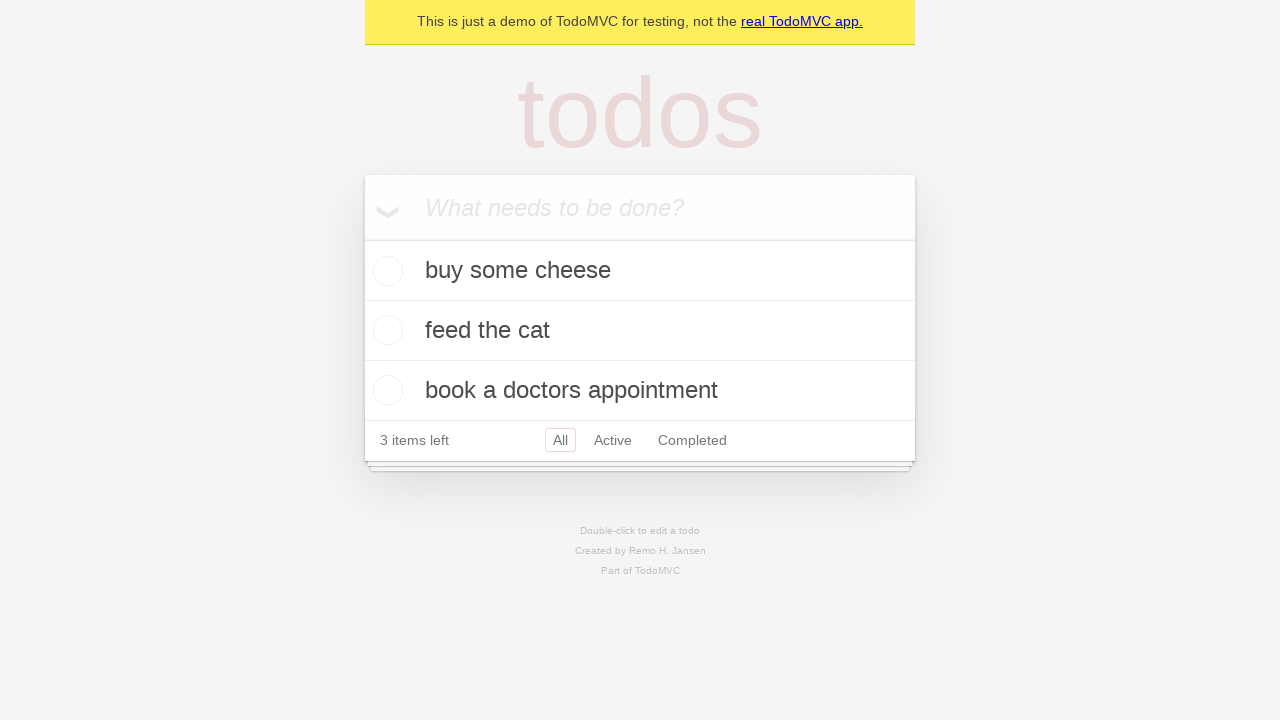

Located 'Mark all as complete' checkbox
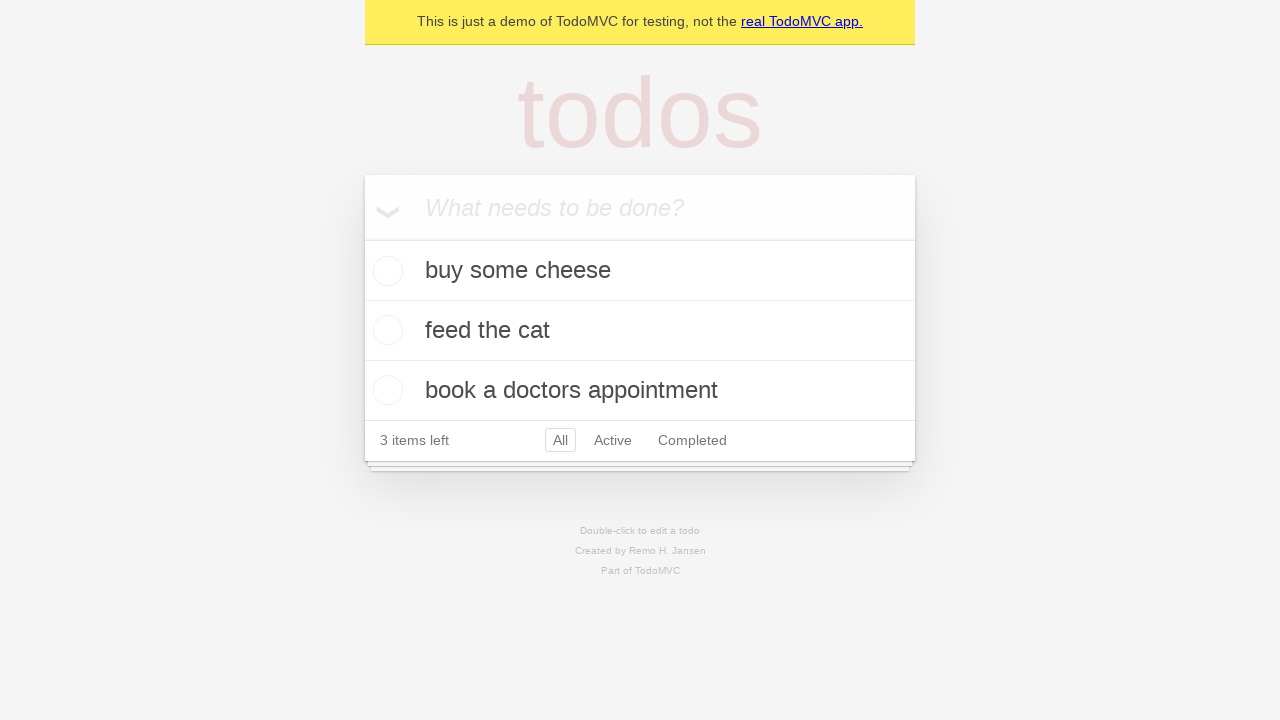

Checked 'Mark all as complete' checkbox at (362, 238) on internal:label="Mark all as complete"i
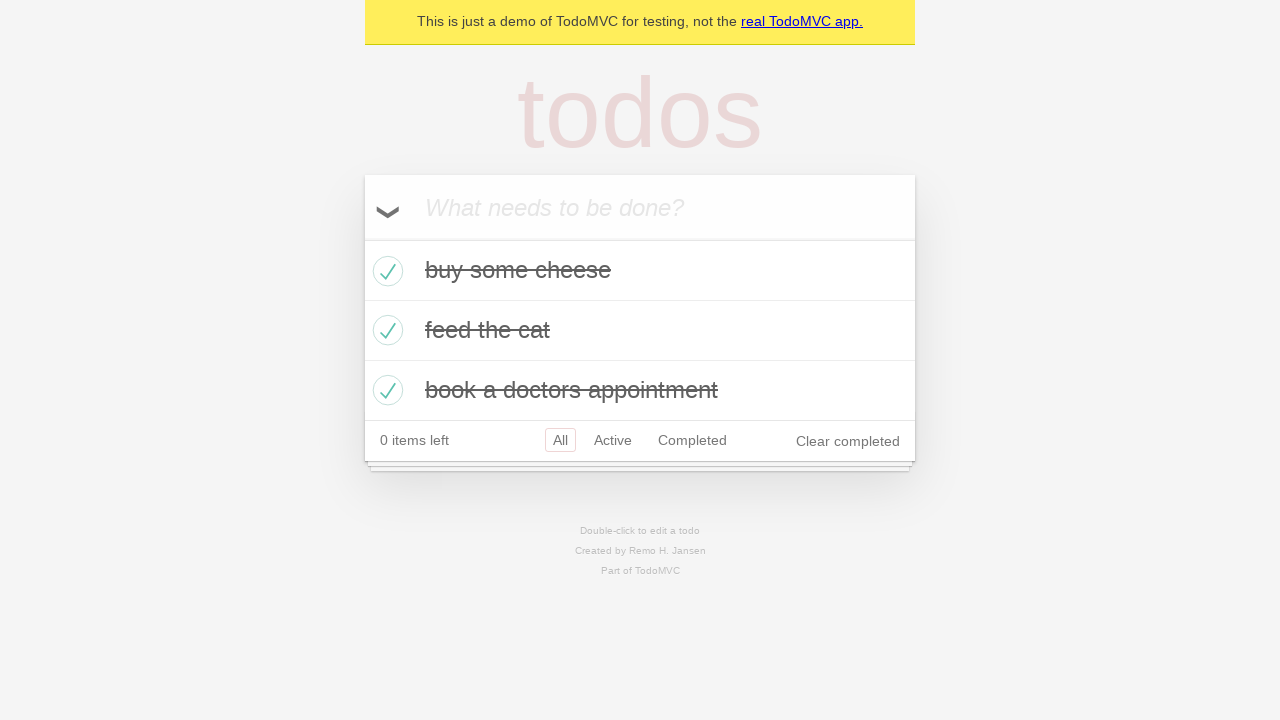

Located first todo item
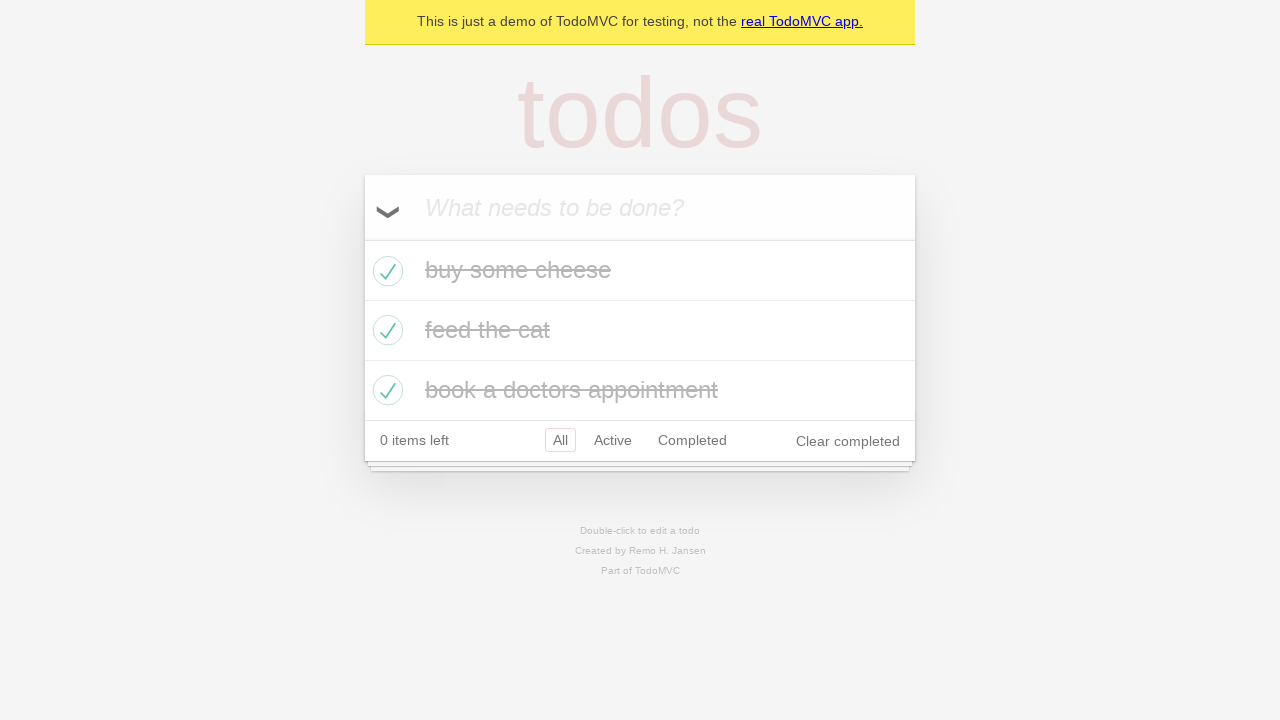

Unchecked first todo item at (385, 271) on internal:testid=[data-testid="todo-item"s] >> nth=0 >> internal:role=checkbox
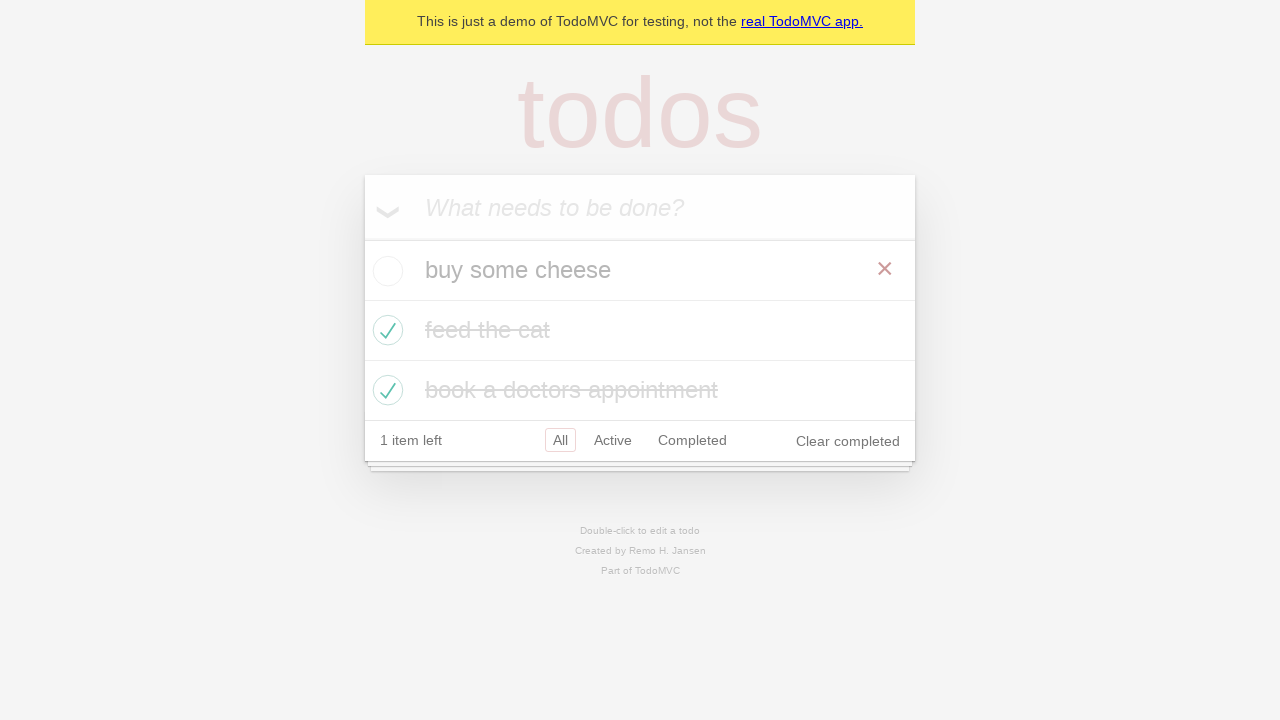

Checked first todo item again at (385, 271) on internal:testid=[data-testid="todo-item"s] >> nth=0 >> internal:role=checkbox
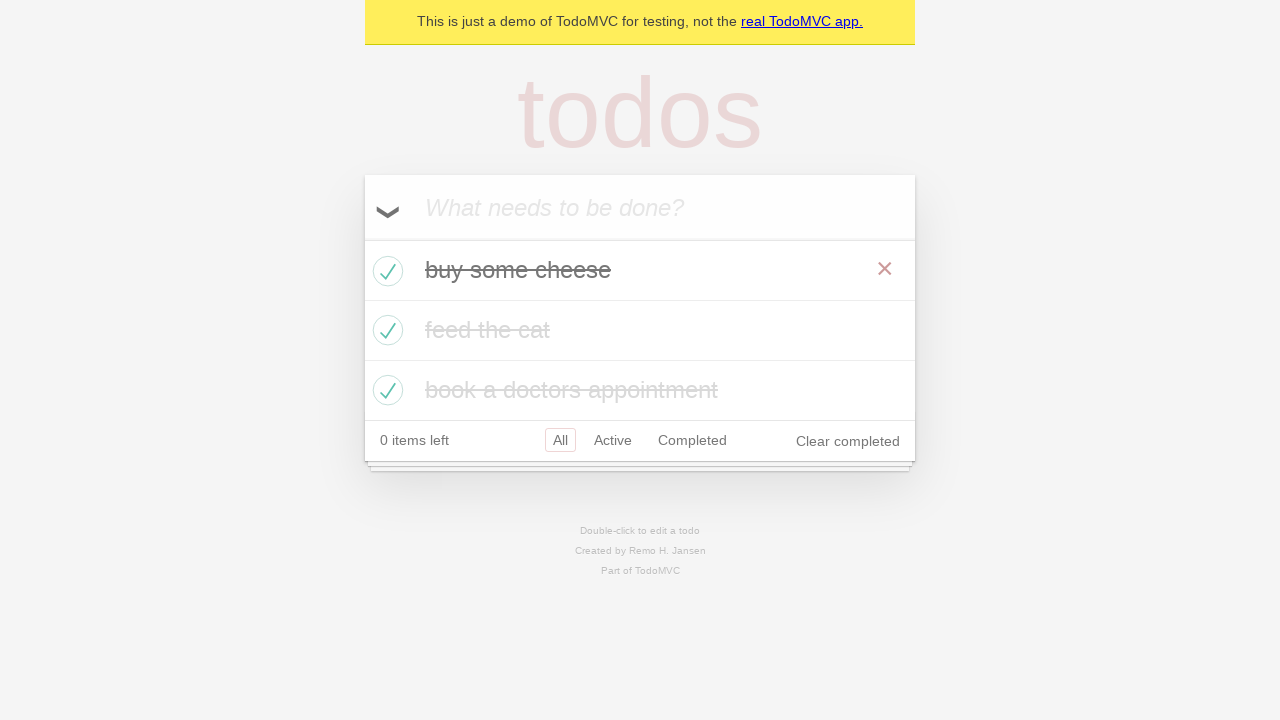

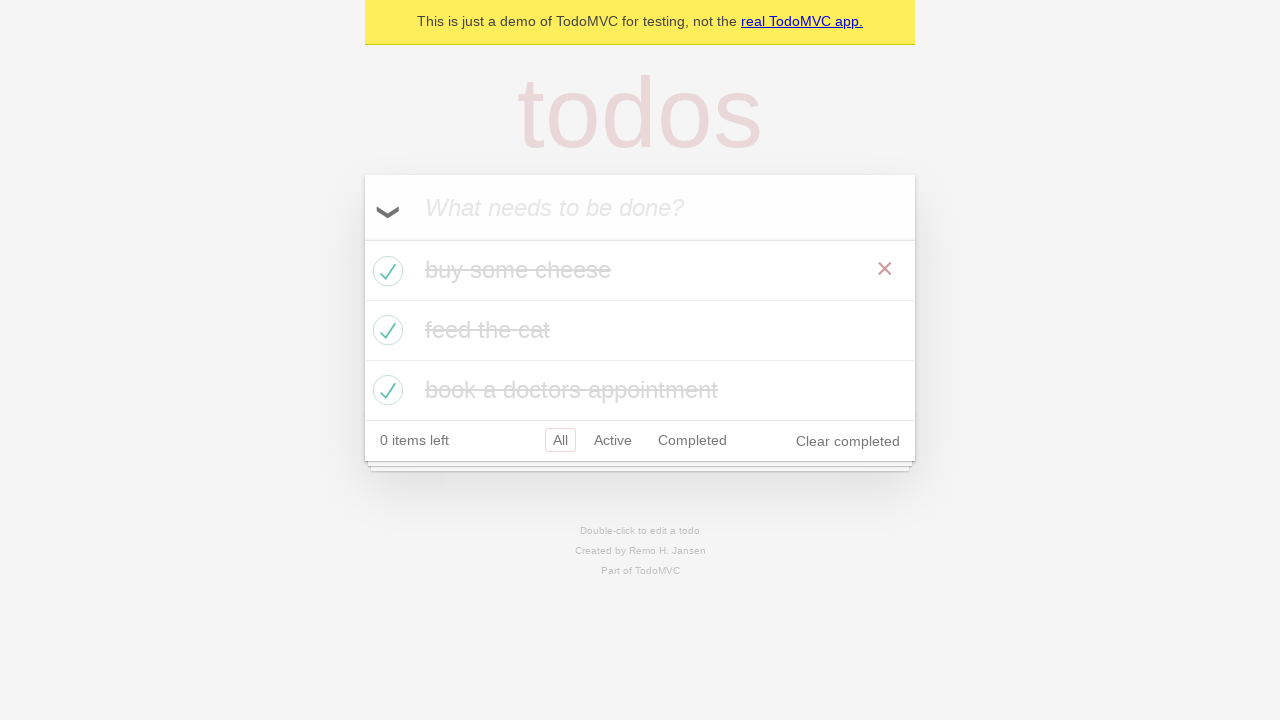